Tests radio button functionality by clicking on a radio button option and verifying the selection

Starting URL: https://demoqa.com/radio-button

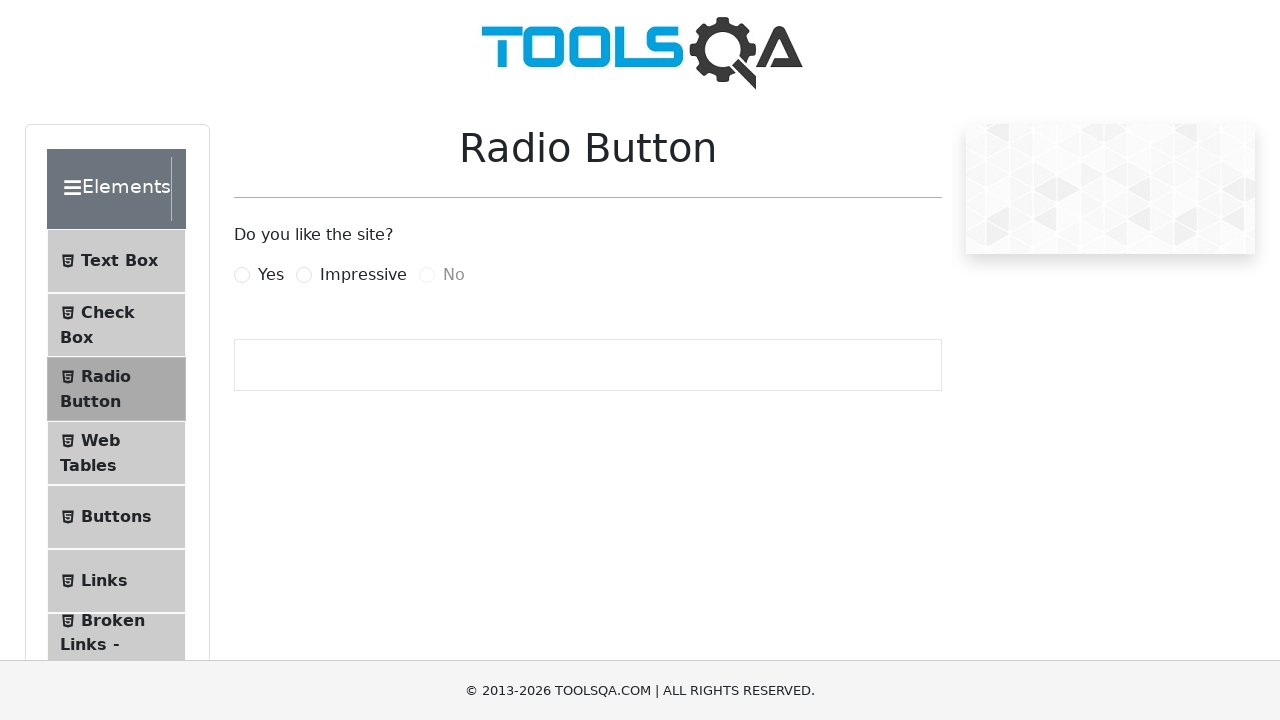

Clicked 'Yes' radio button option at (271, 275) on label[for='yesRadio']
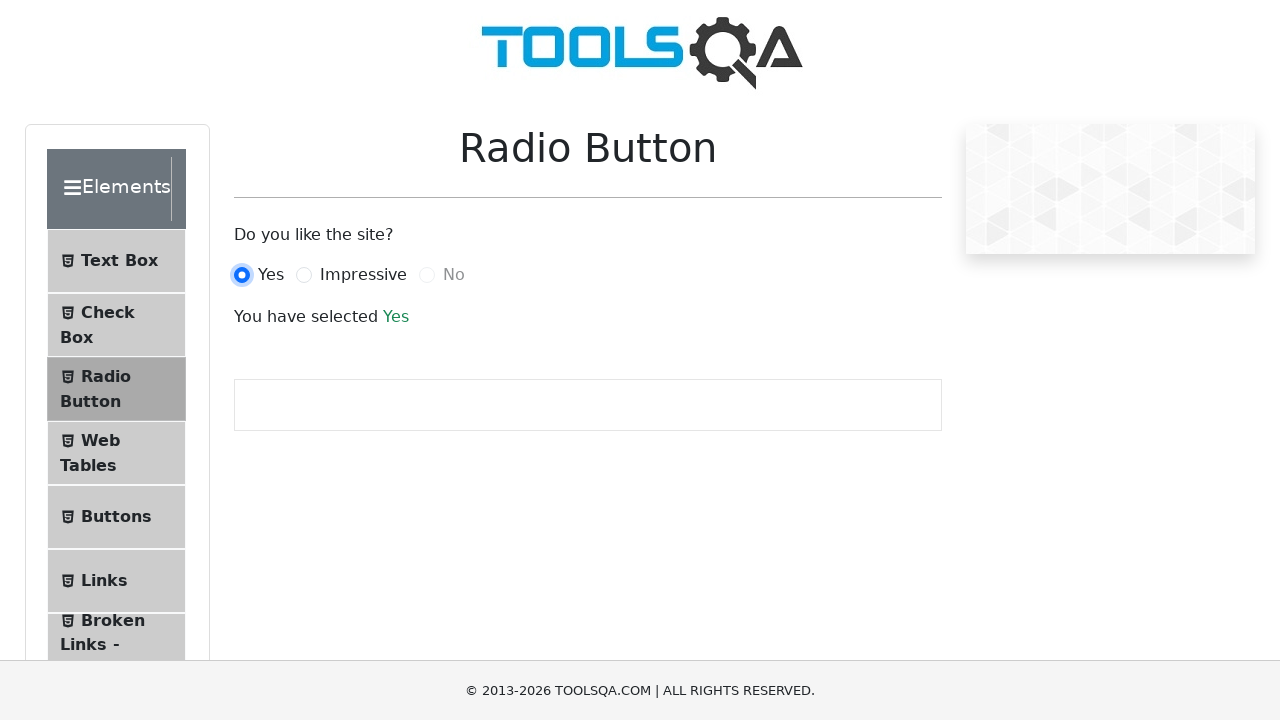

Result text appeared confirming radio button selection
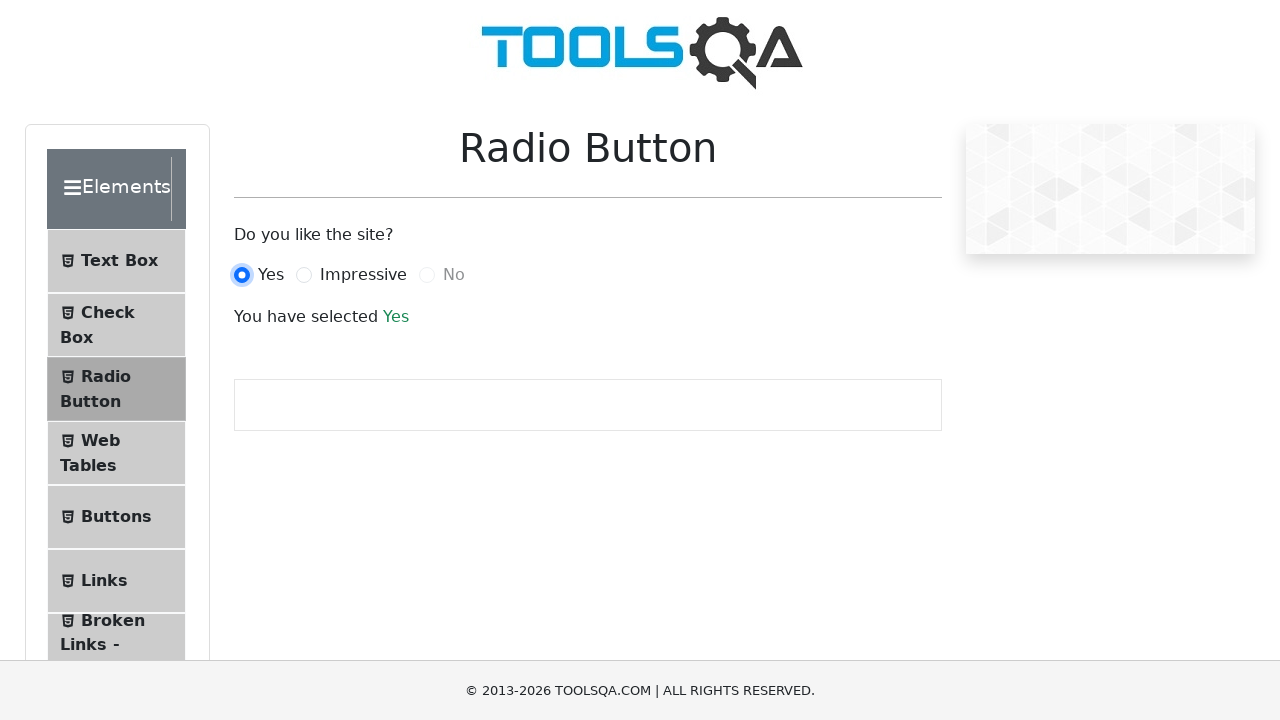

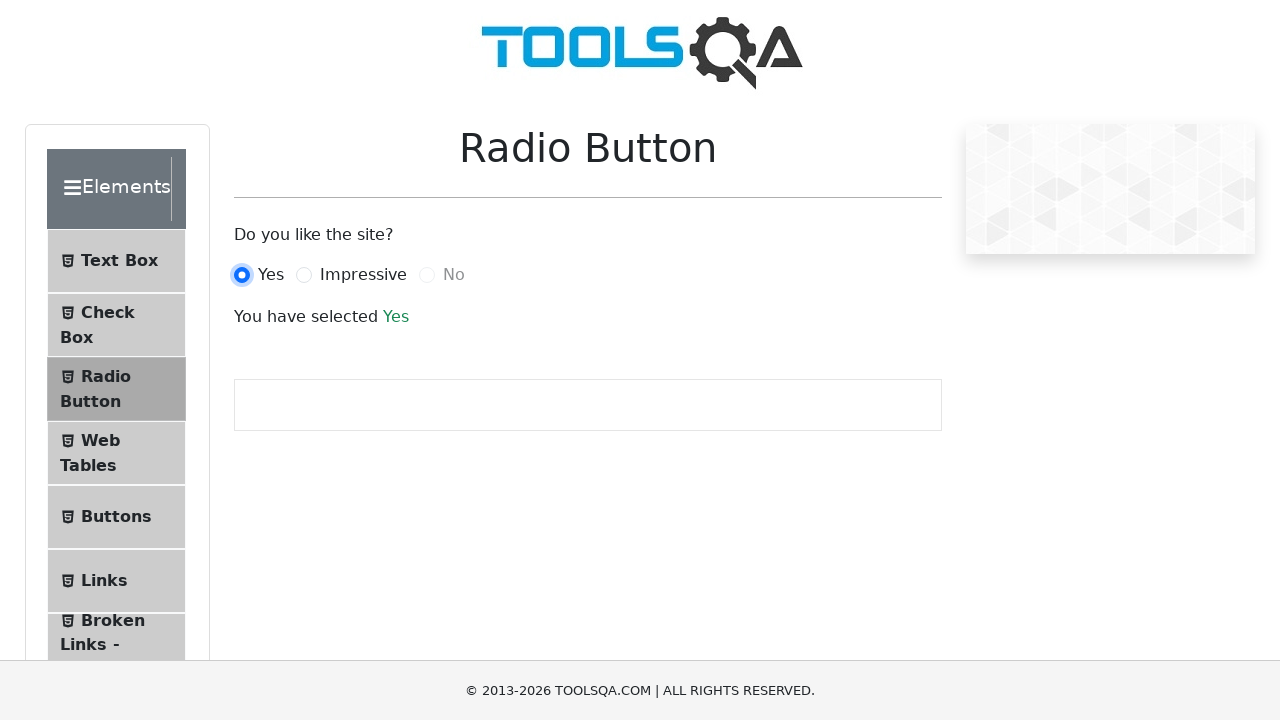